Navigates to DemoBlaze website and counts all links on the page

Starting URL: https://www.demoblaze.com/

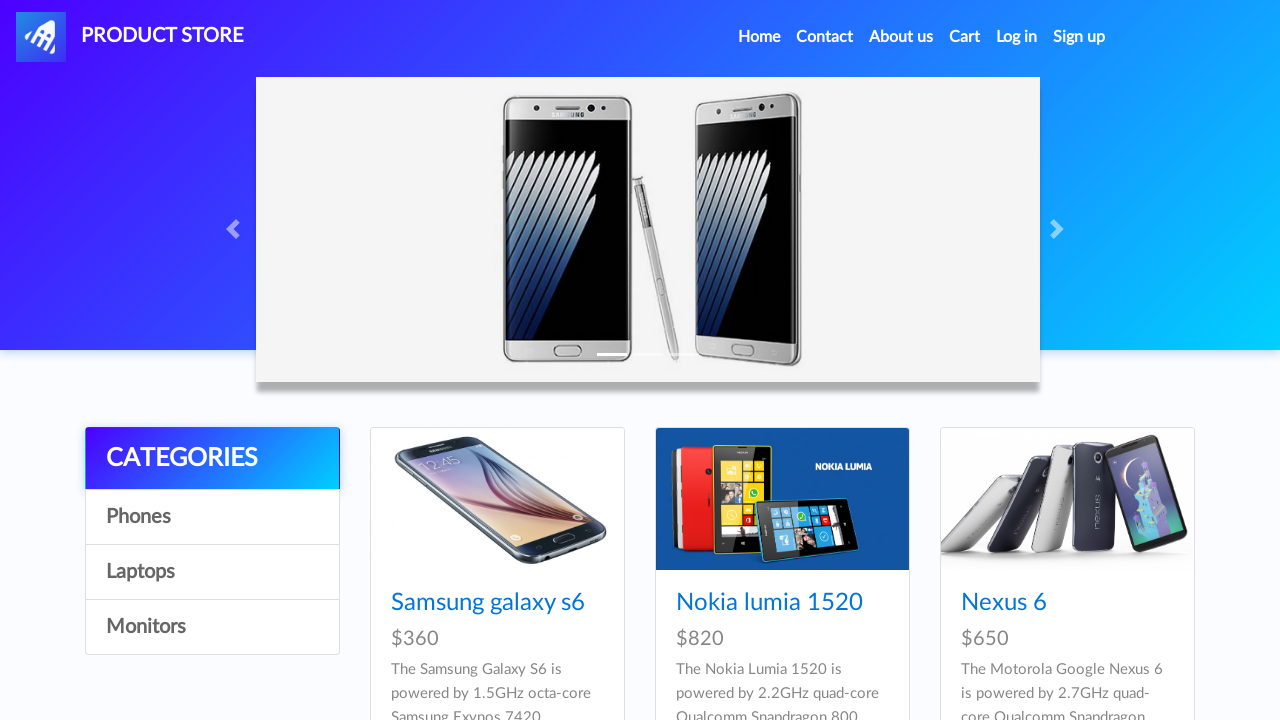

Waited for DemoBlaze page to load (domcontentloaded)
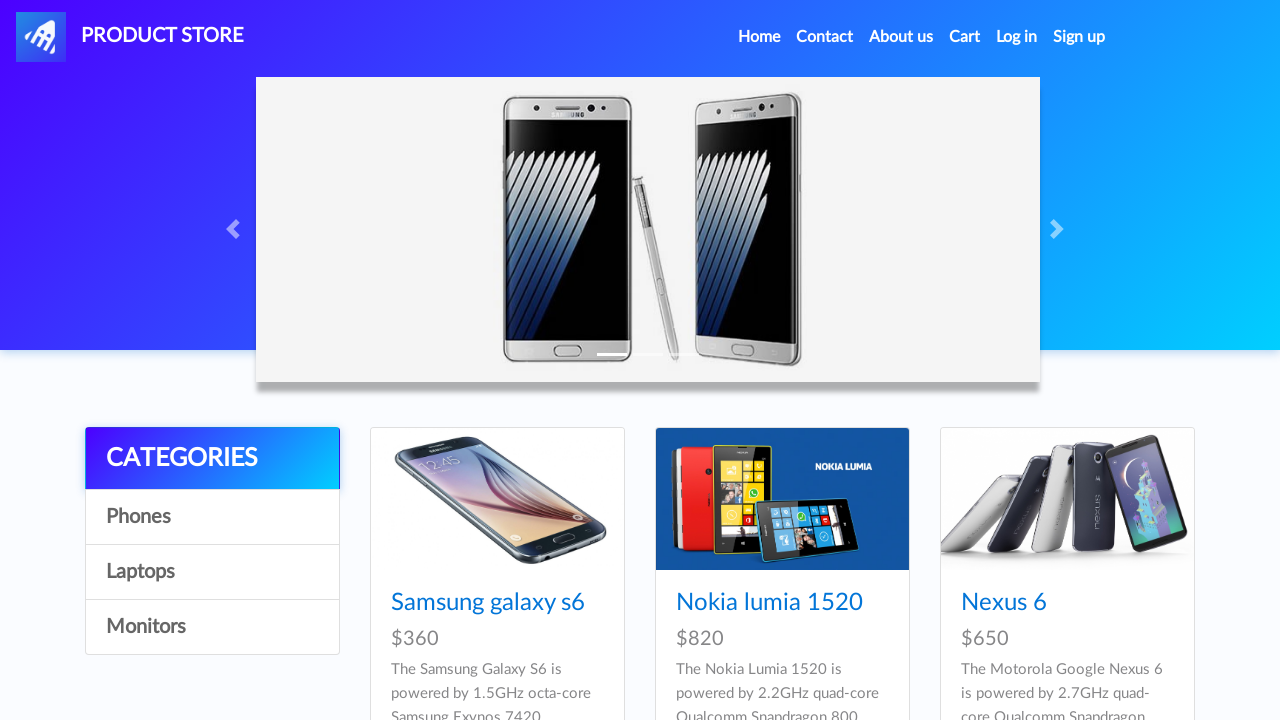

Retrieved all links from page - total count: 33
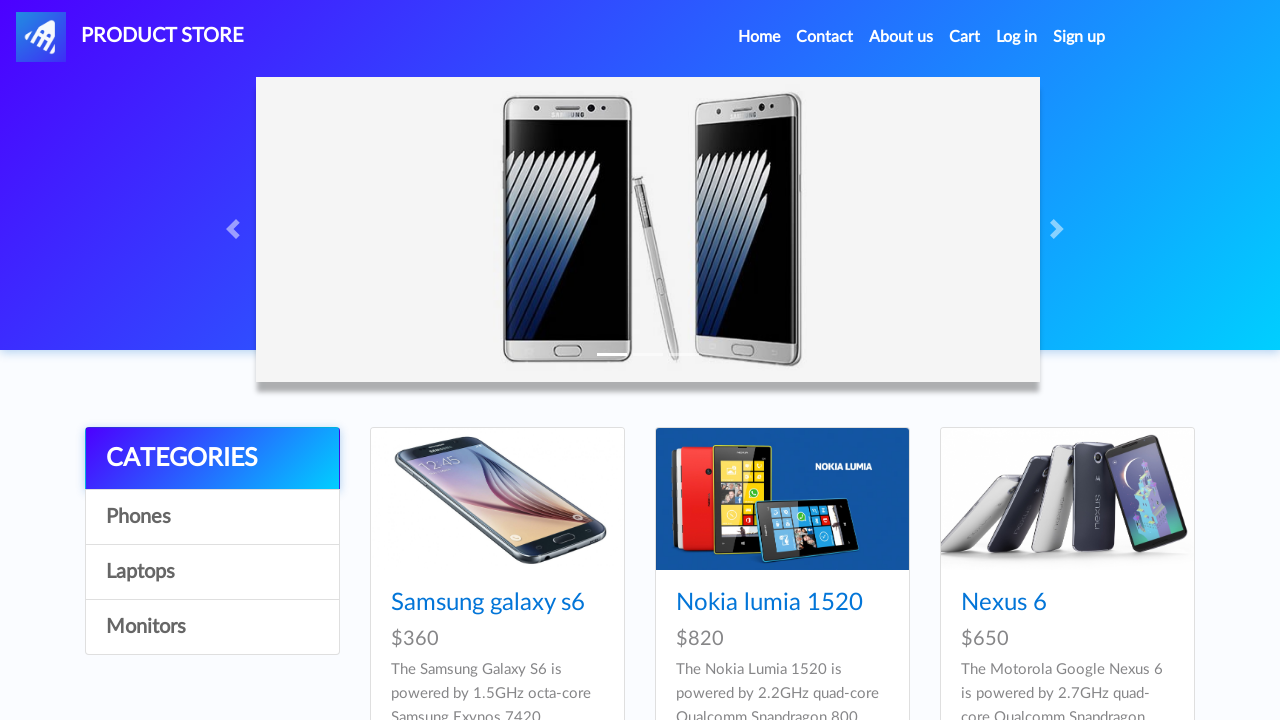

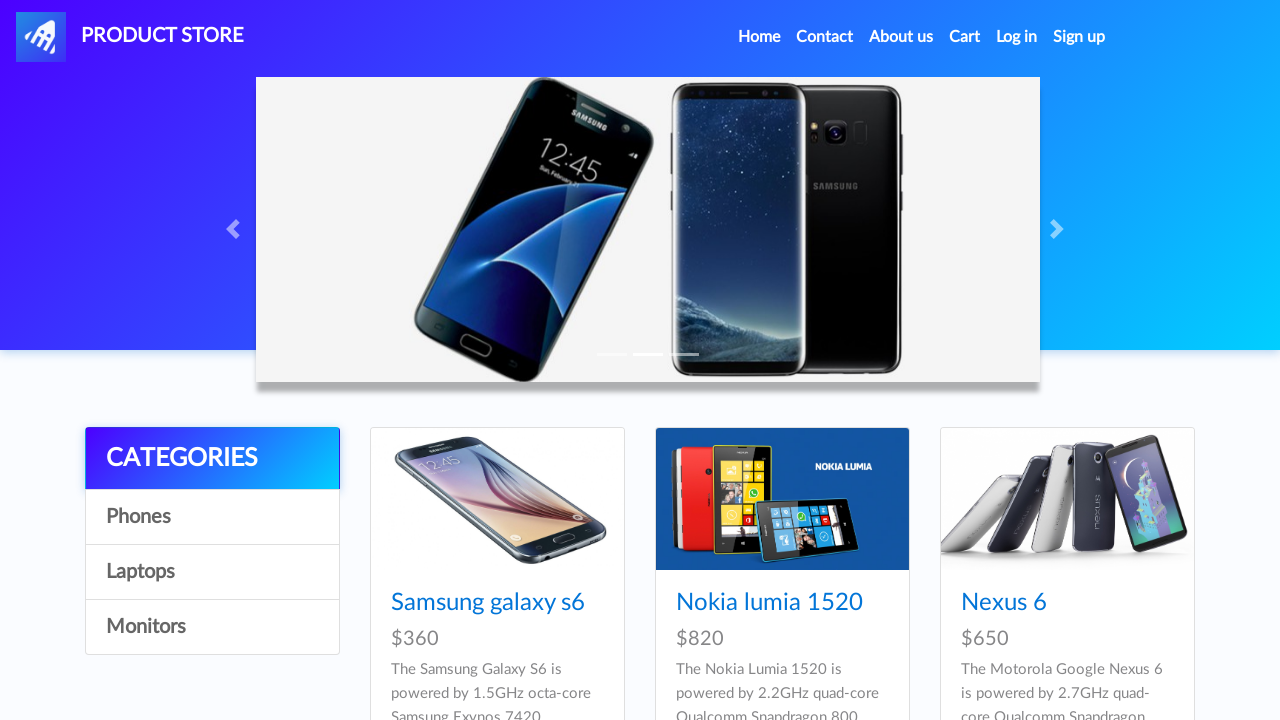